Tests that the todo counter displays the correct number of items as todos are added

Starting URL: https://demo.playwright.dev/todomvc

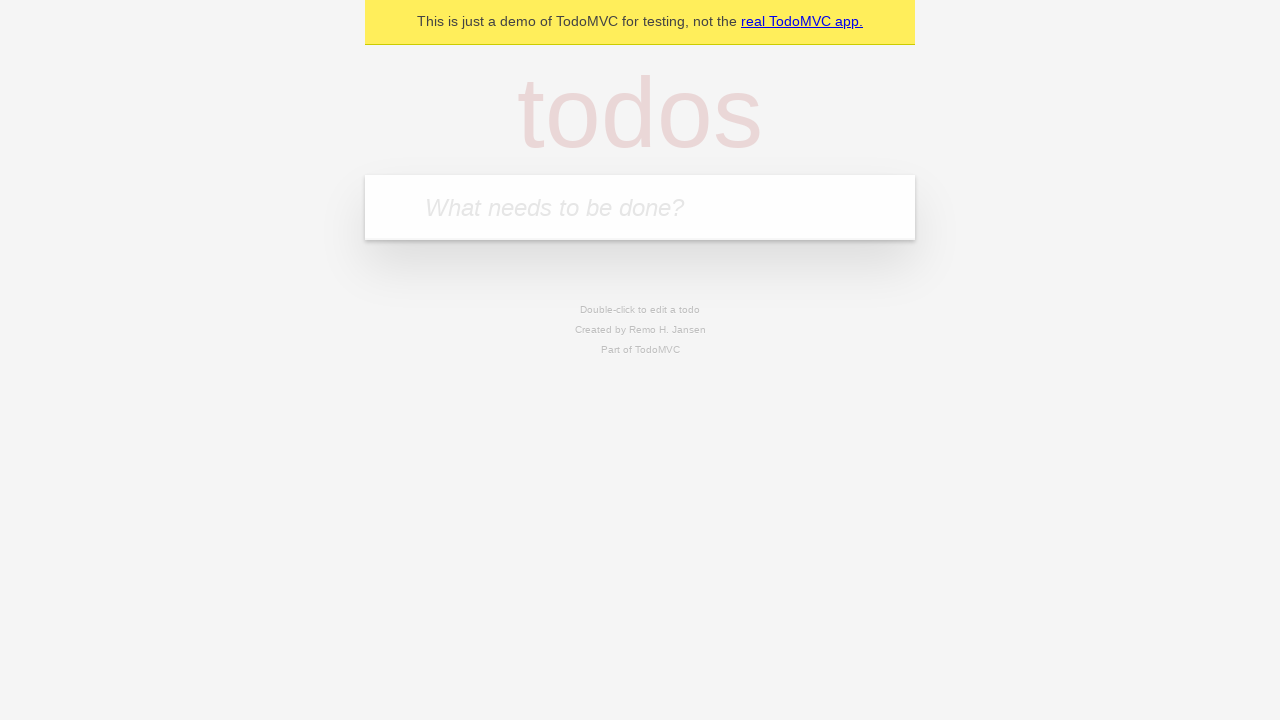

Filled todo input field with 'buy some cheese' on internal:attr=[placeholder="What needs to be done?"i]
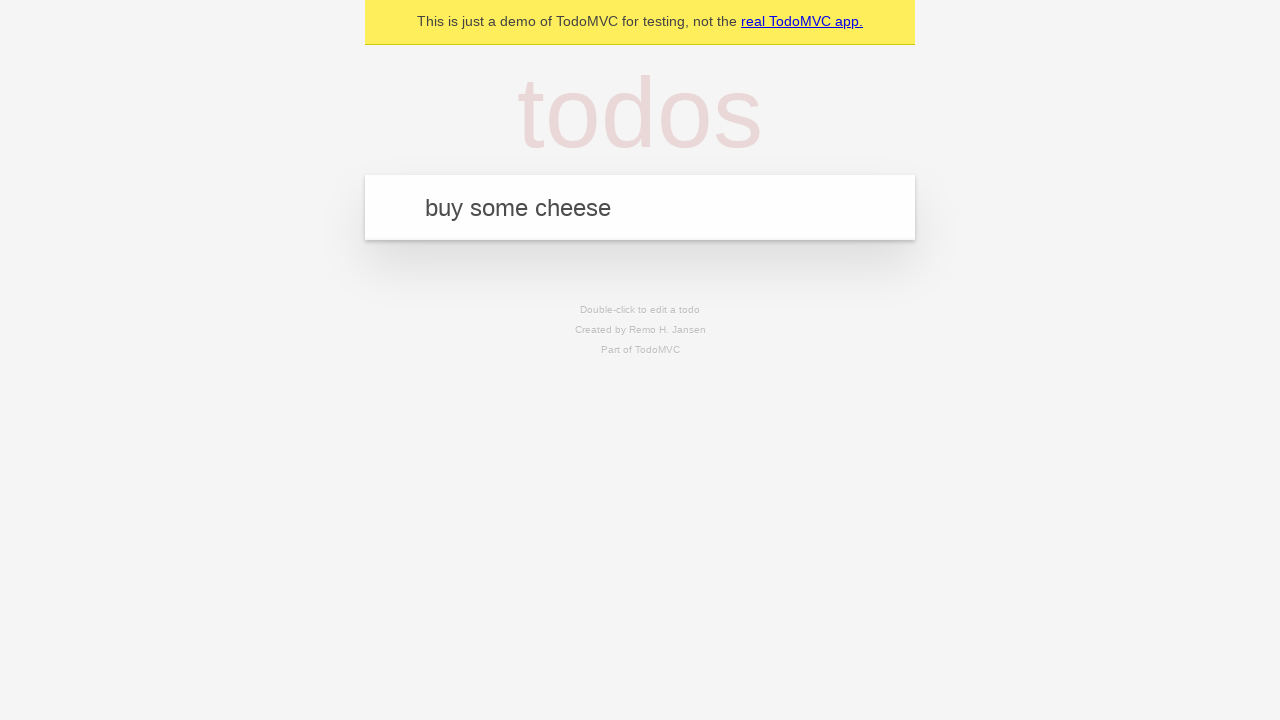

Pressed Enter to add first todo item on internal:attr=[placeholder="What needs to be done?"i]
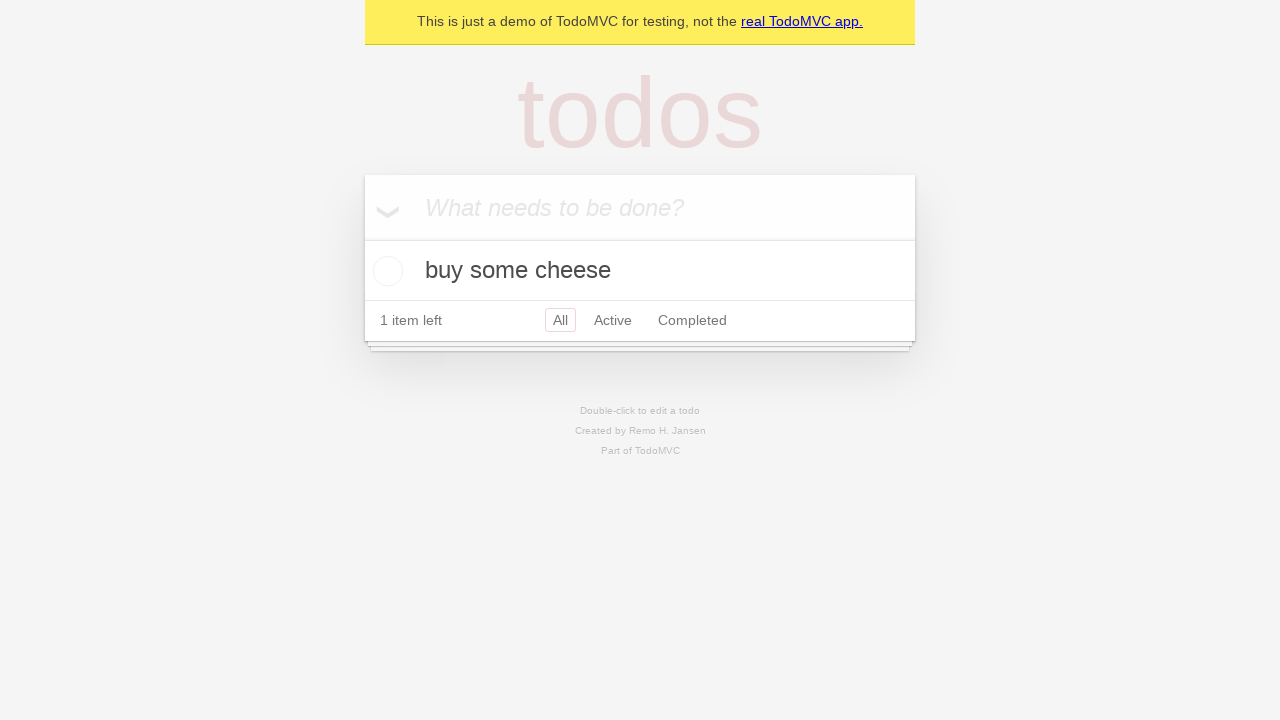

Todo count element appeared after adding first item
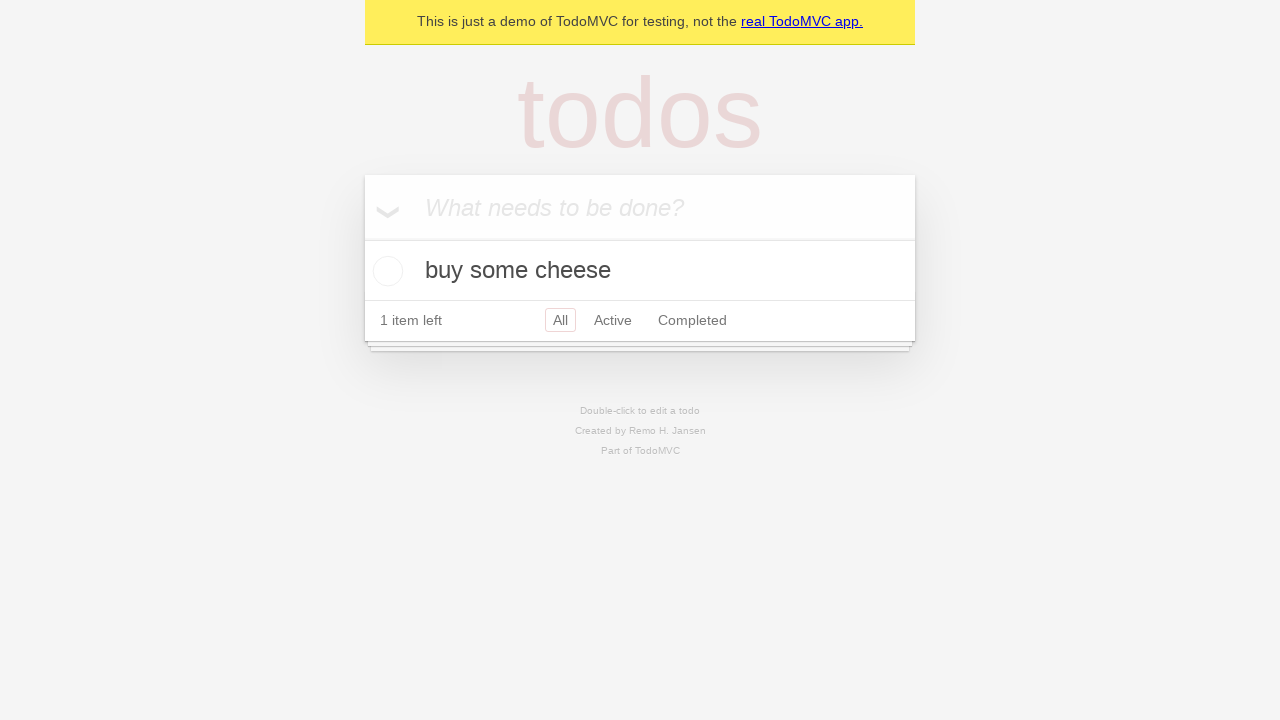

Filled todo input field with 'feed the cat' on internal:attr=[placeholder="What needs to be done?"i]
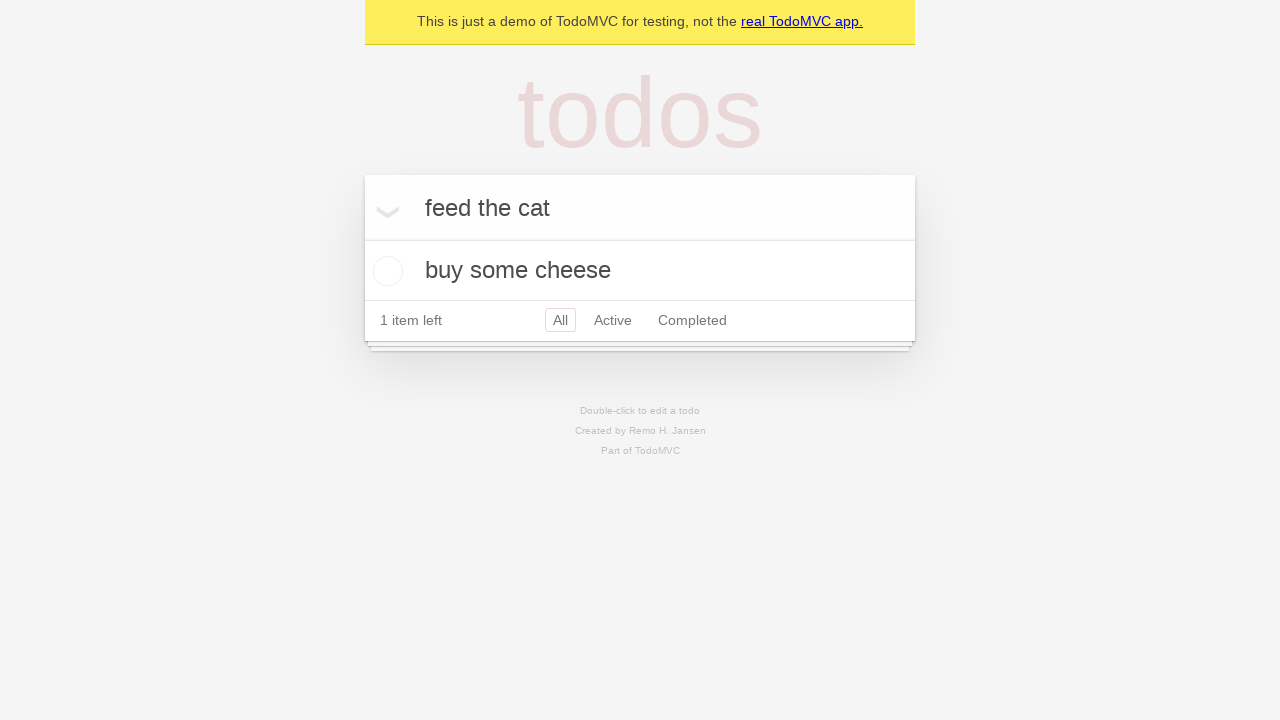

Pressed Enter to add second todo item on internal:attr=[placeholder="What needs to be done?"i]
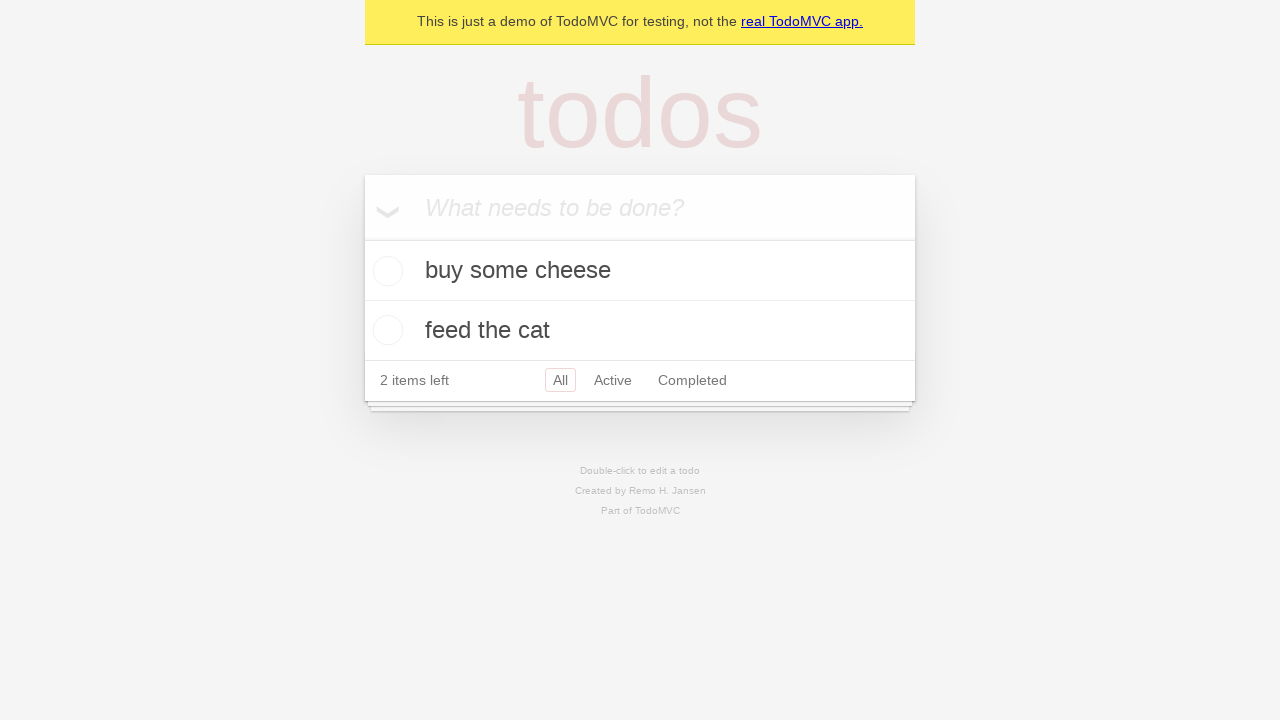

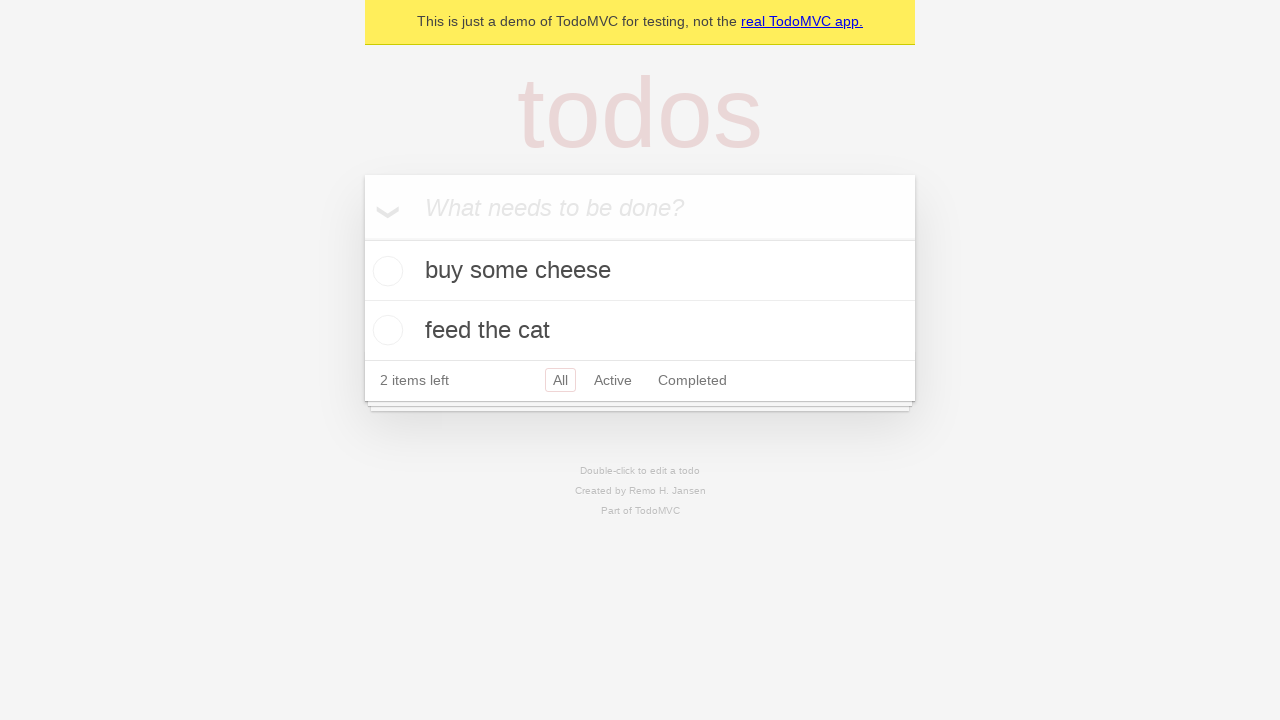